Tests dropdown selection functionality by calculating the sum of two displayed numbers and selecting the corresponding value from a dropdown menu

Starting URL: https://suninjuly.github.io/selects2.html

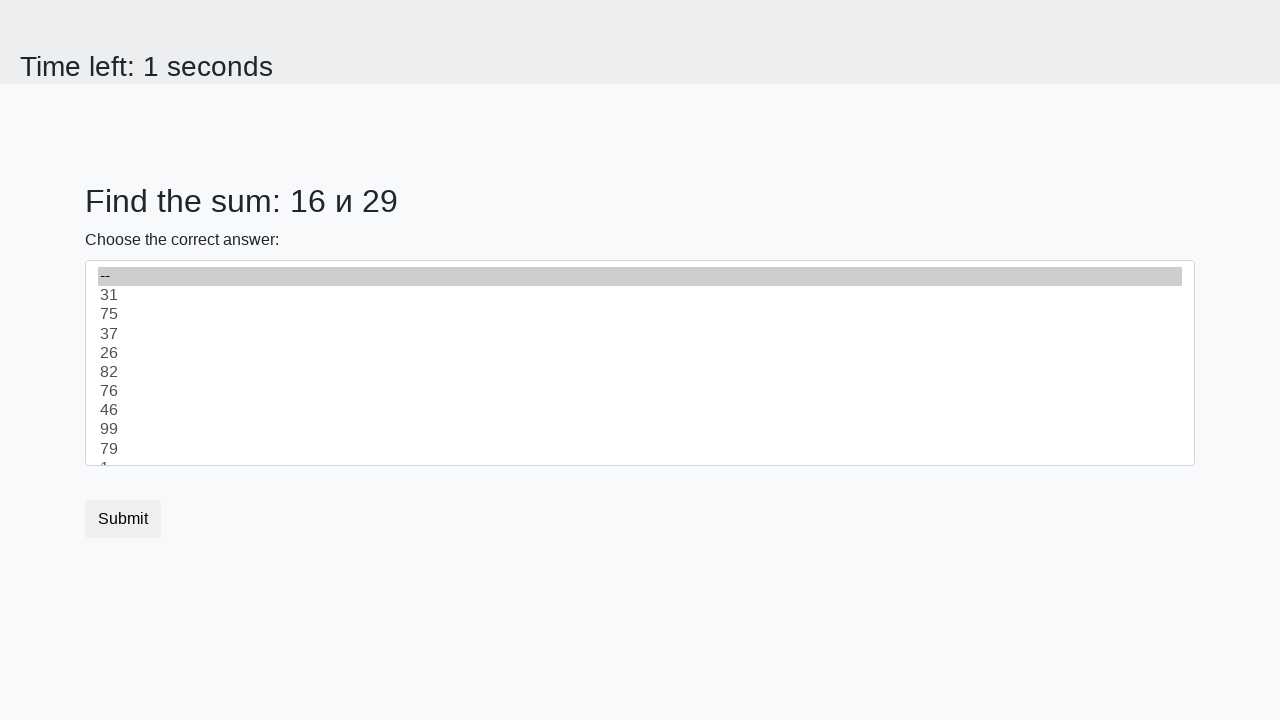

Retrieved first number from #num1 element
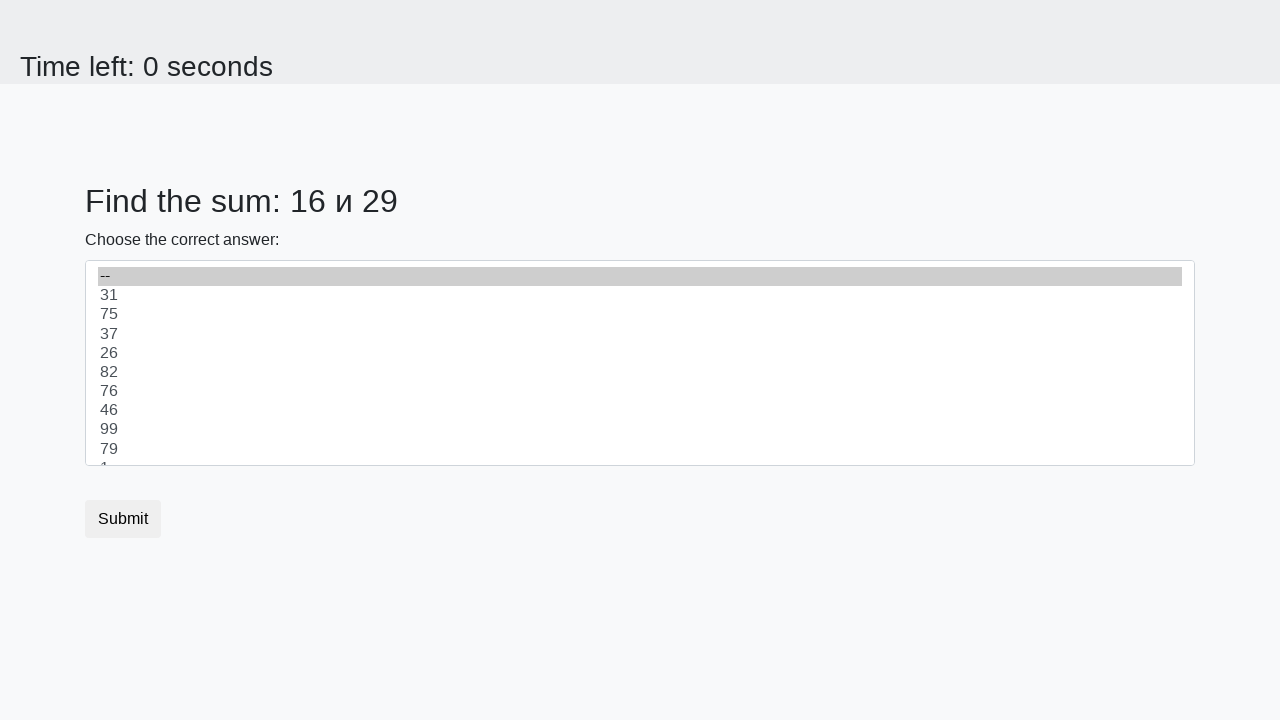

Retrieved second number from #num2 element
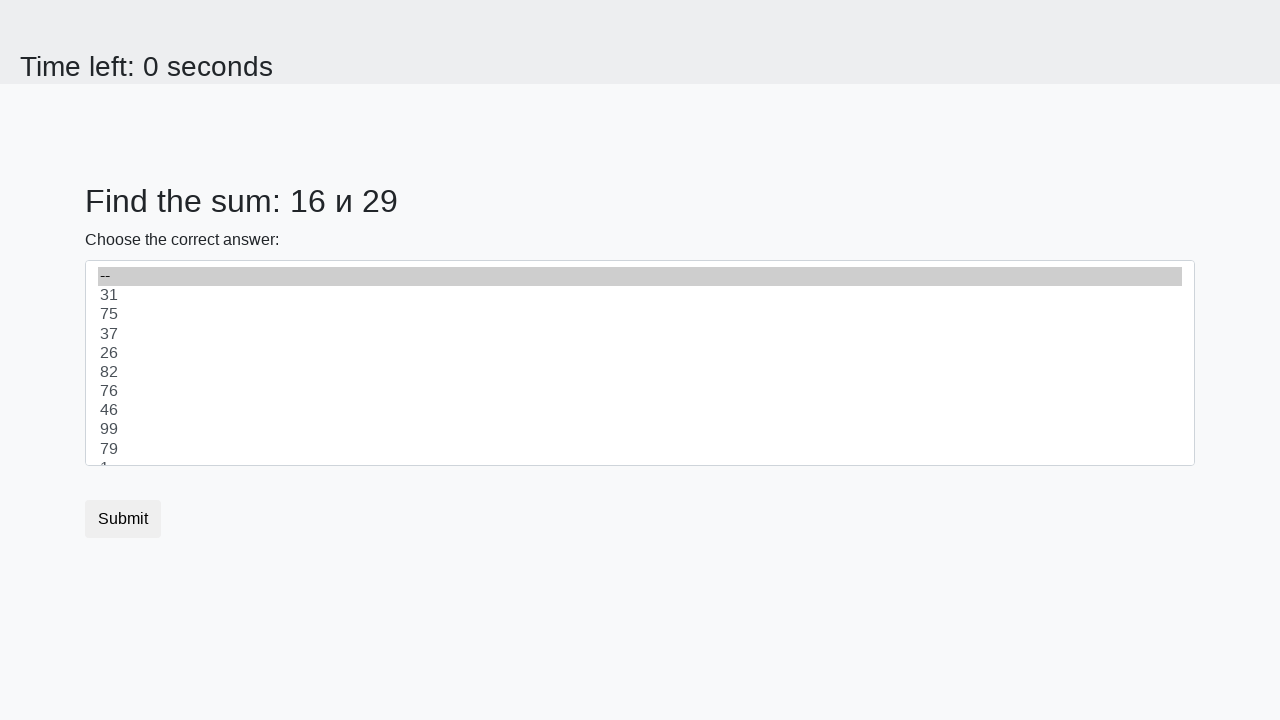

Calculated sum of 16 + 29 = 45
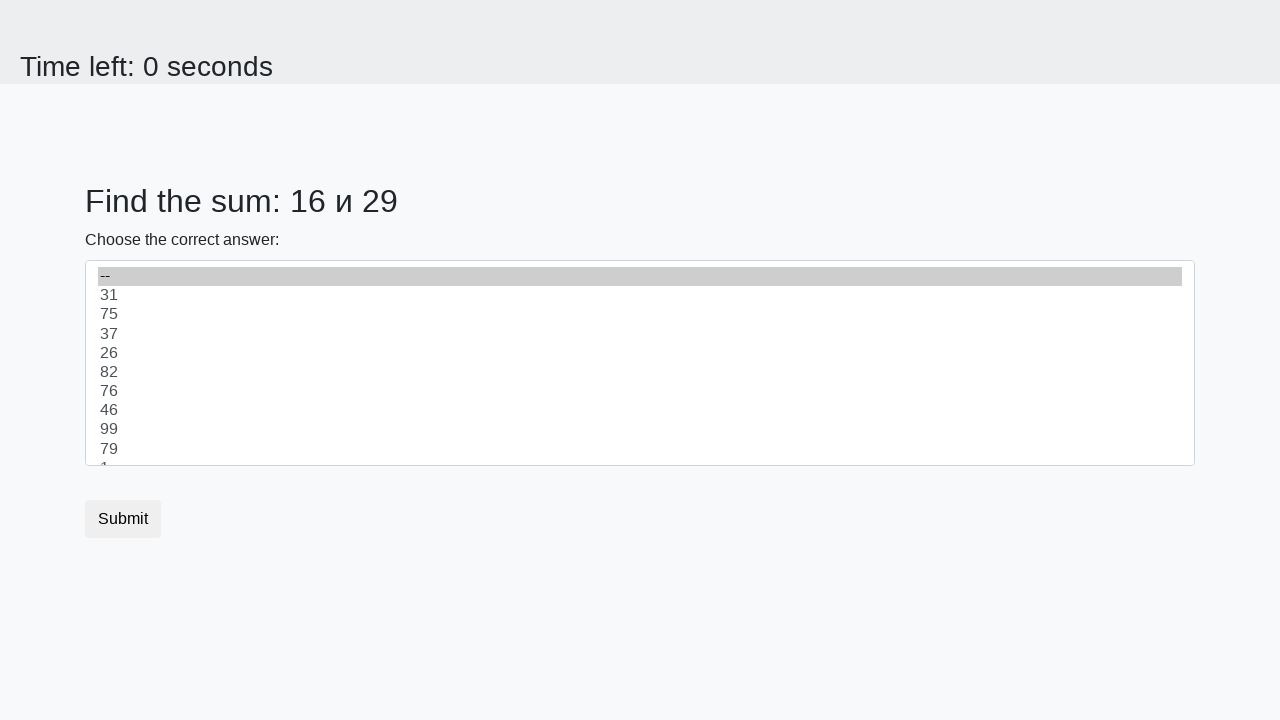

Selected value '45' from dropdown menu on #dropdown
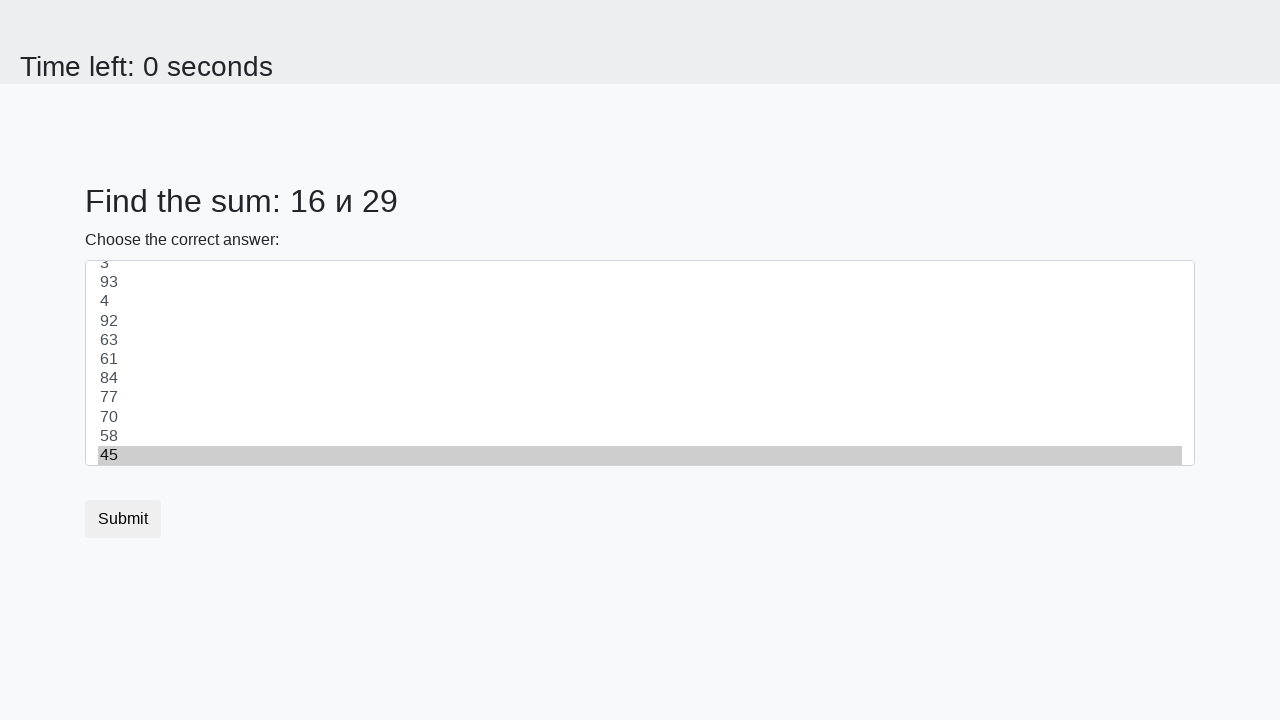

Clicked submit button at (123, 519) on .btn
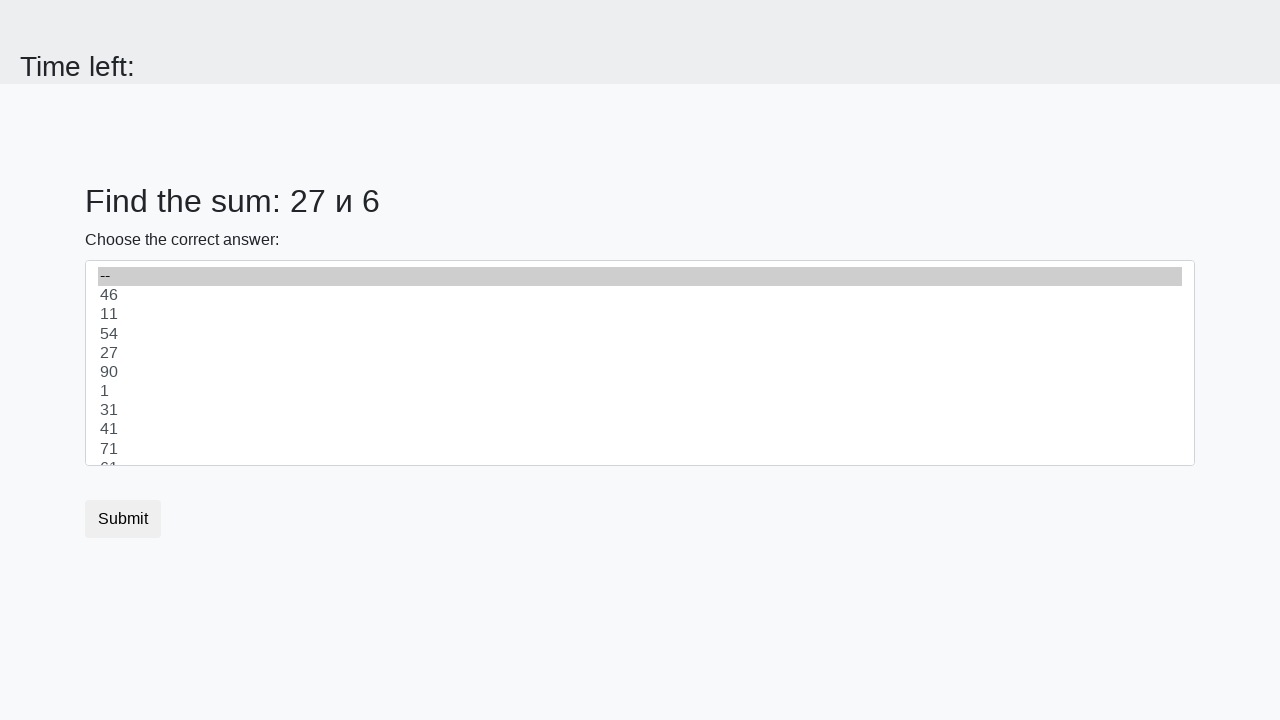

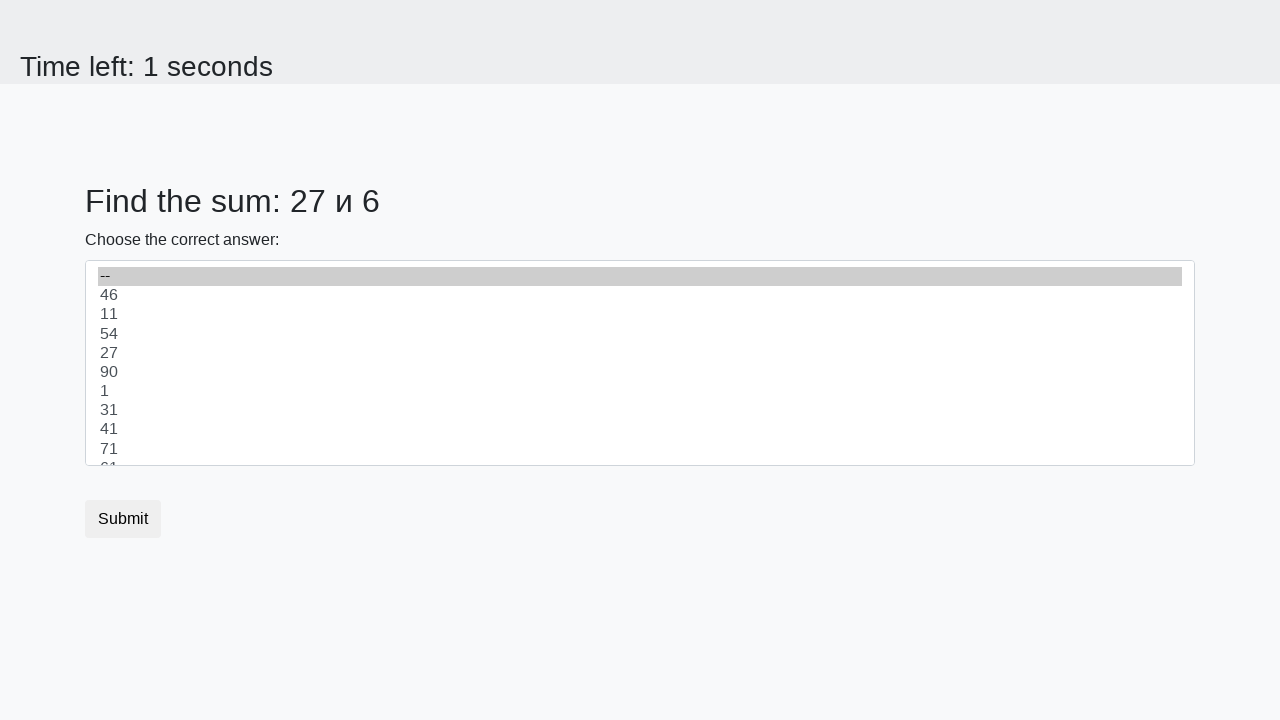